Navigates to Salesforce signup form and fills the first name field

Starting URL: https://www.salesforce.com/form/signup/elf-v2-login/?d=70130000000Enus

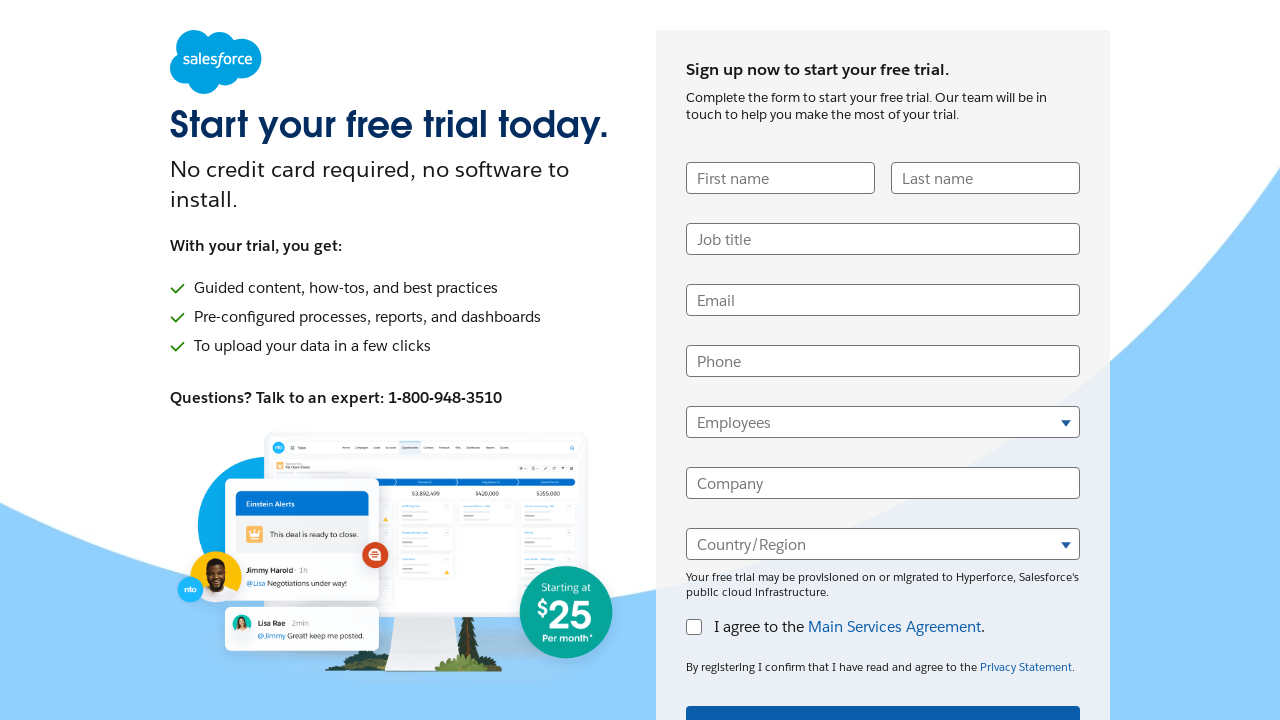

Navigated to Salesforce signup form
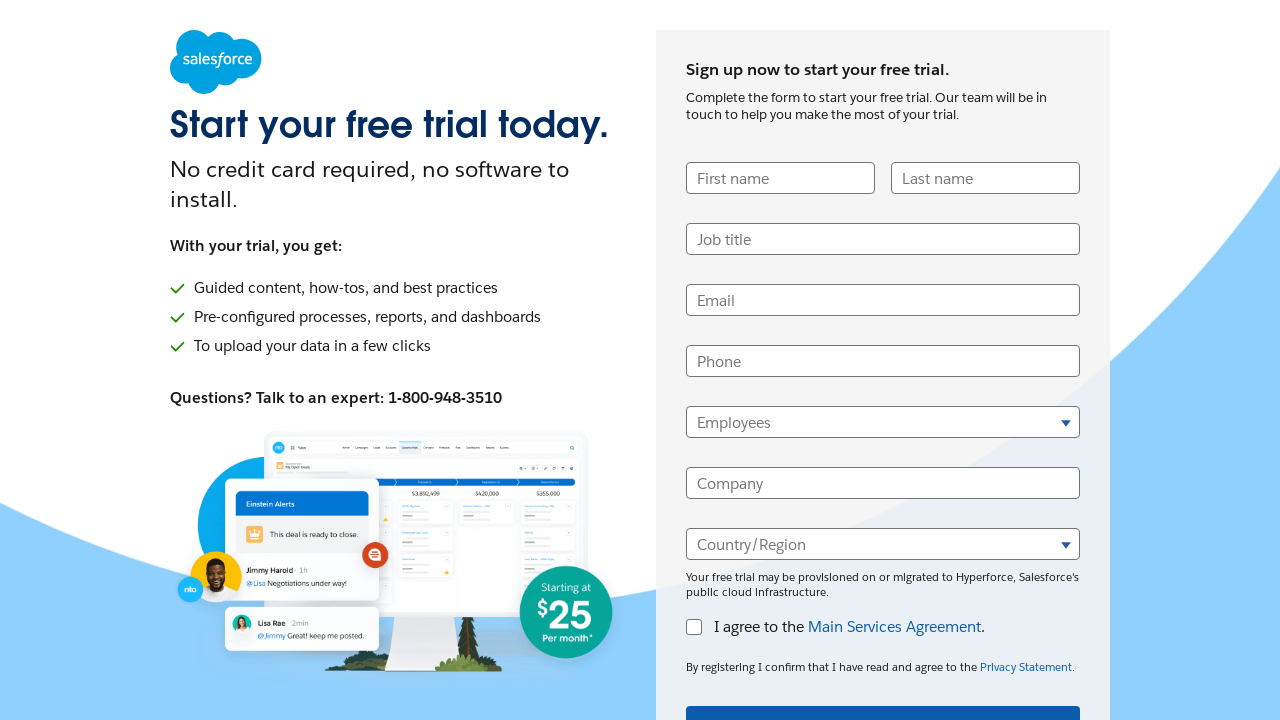

Filled first name field with 'Deepali' on input[name='UserFirstName']
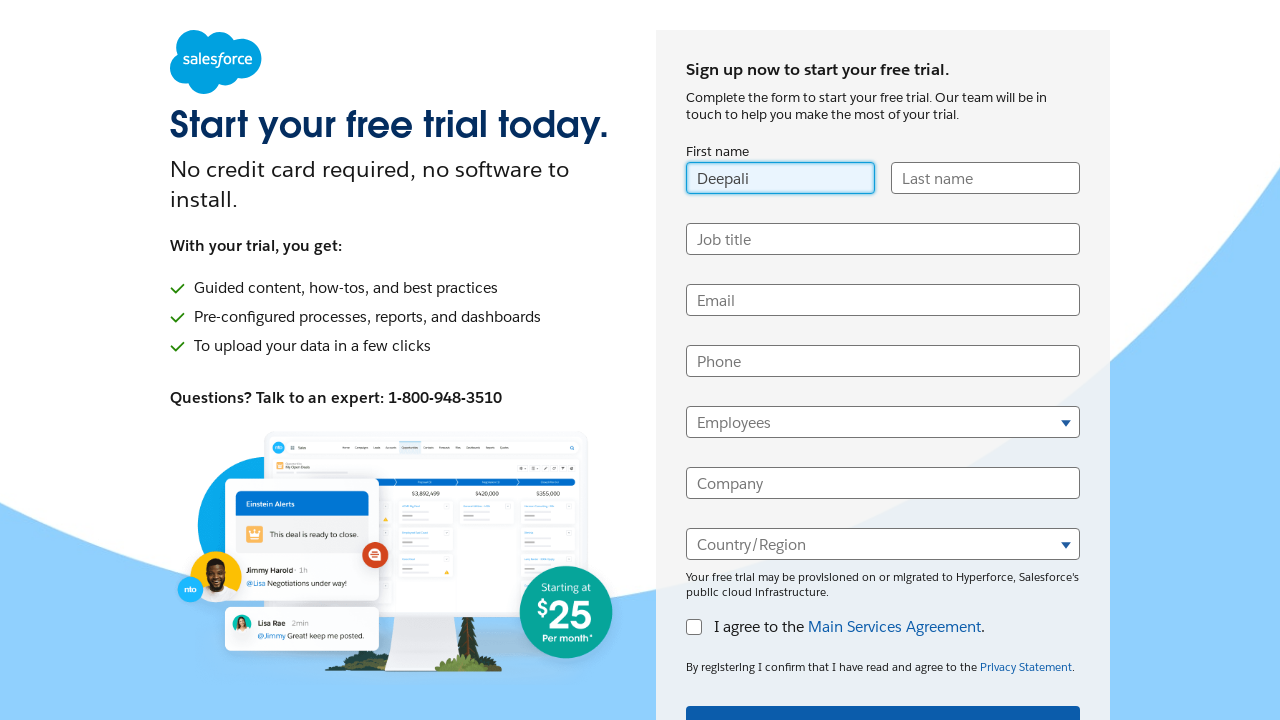

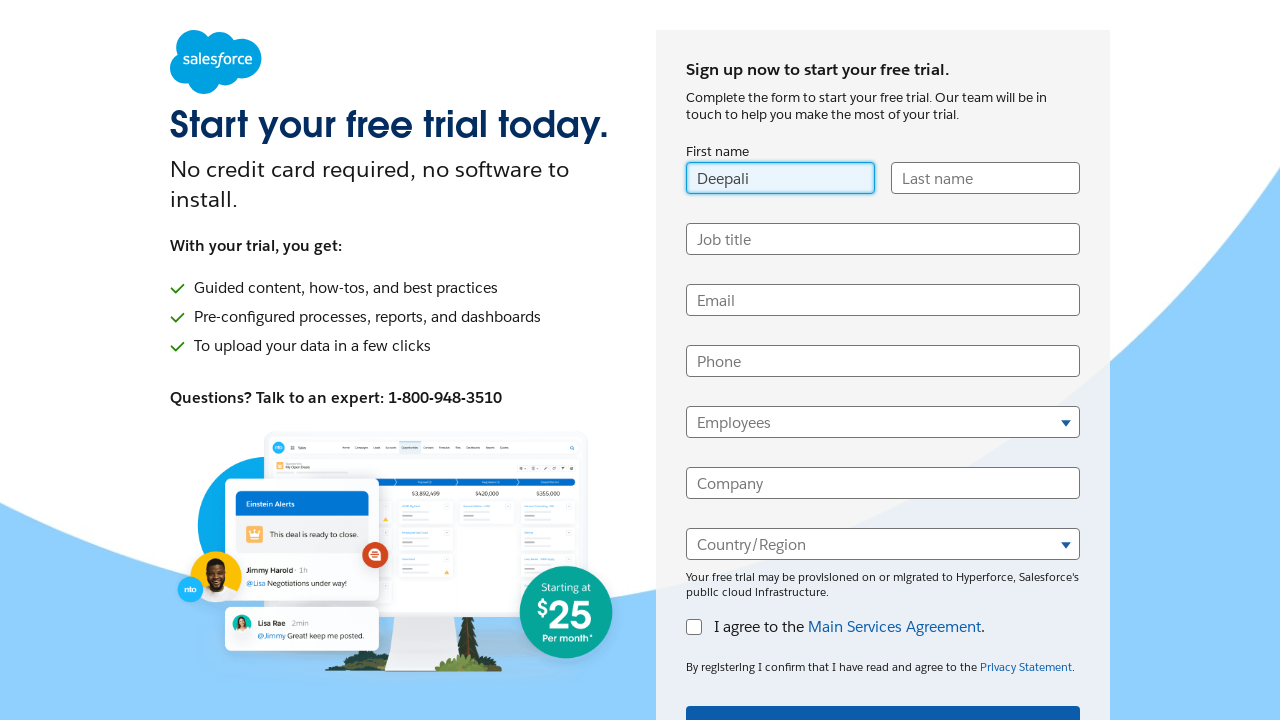